Demonstrates various element selector engines in Playwright including CSS, text, attribute, combined selectors, layout-based selectors, and XPath while interacting with TodoMVC app

Starting URL: https://todomvc.com/examples/javascript-es6/dist/

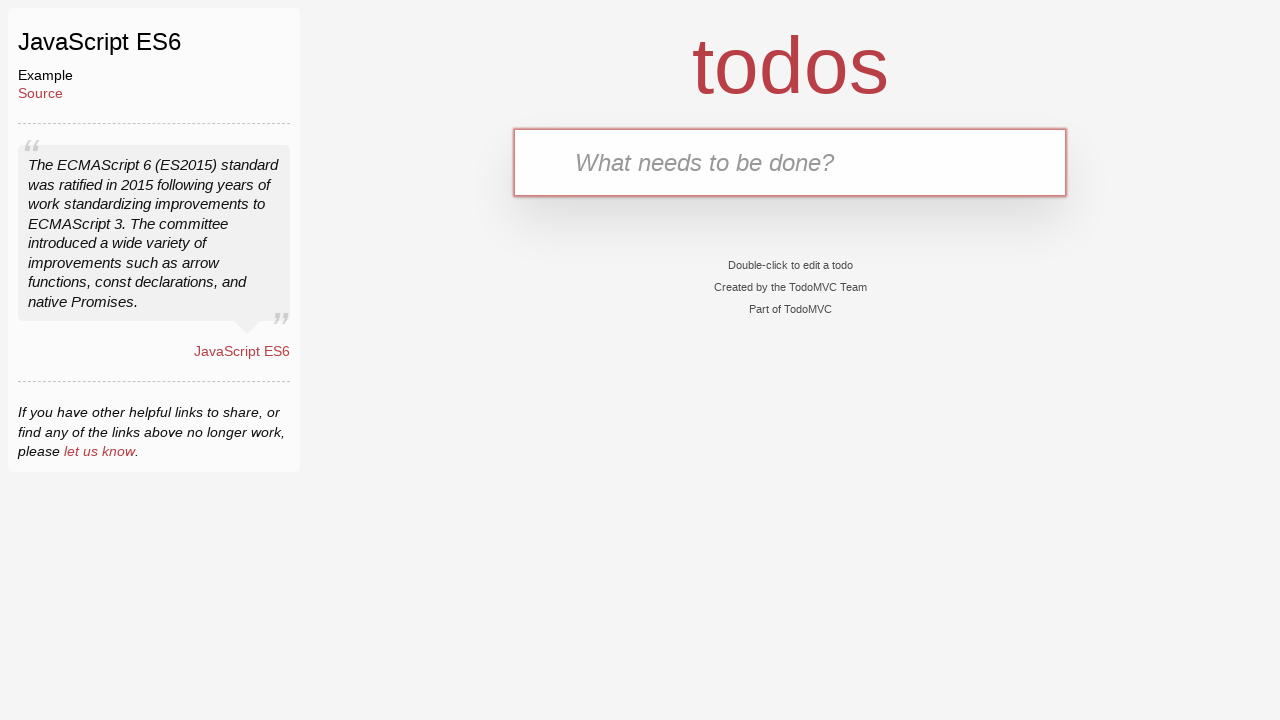

Typed 'Learn Playwright' in header input using CSS selector on .header input
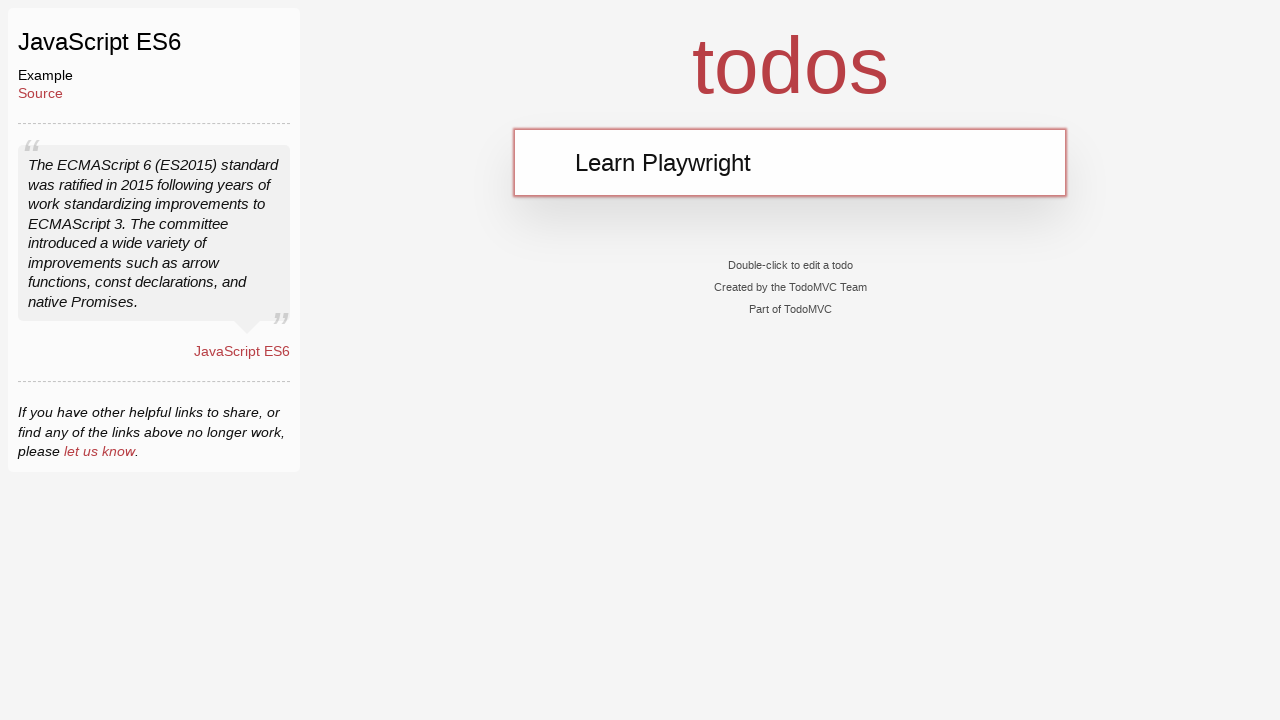

Pressed Enter key in header input field to create todo item on css=.header input
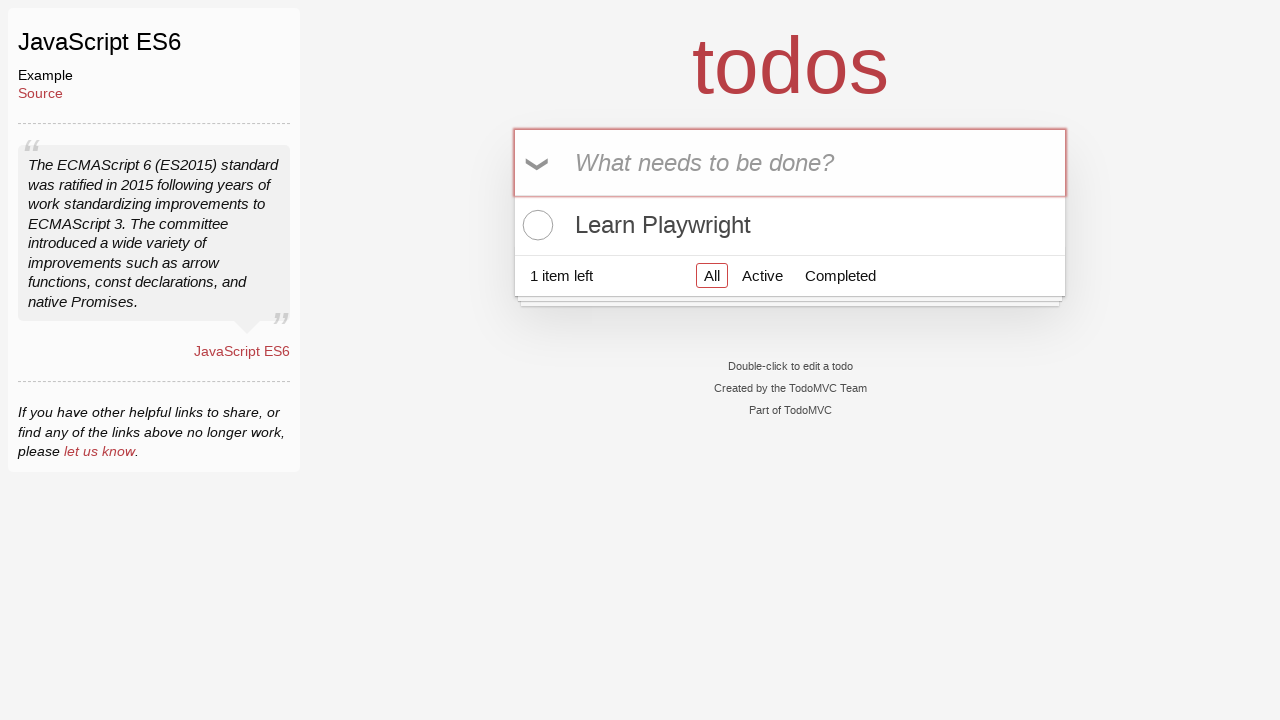

Clicked 'All' filter using text selector at (538, 164) on text=All
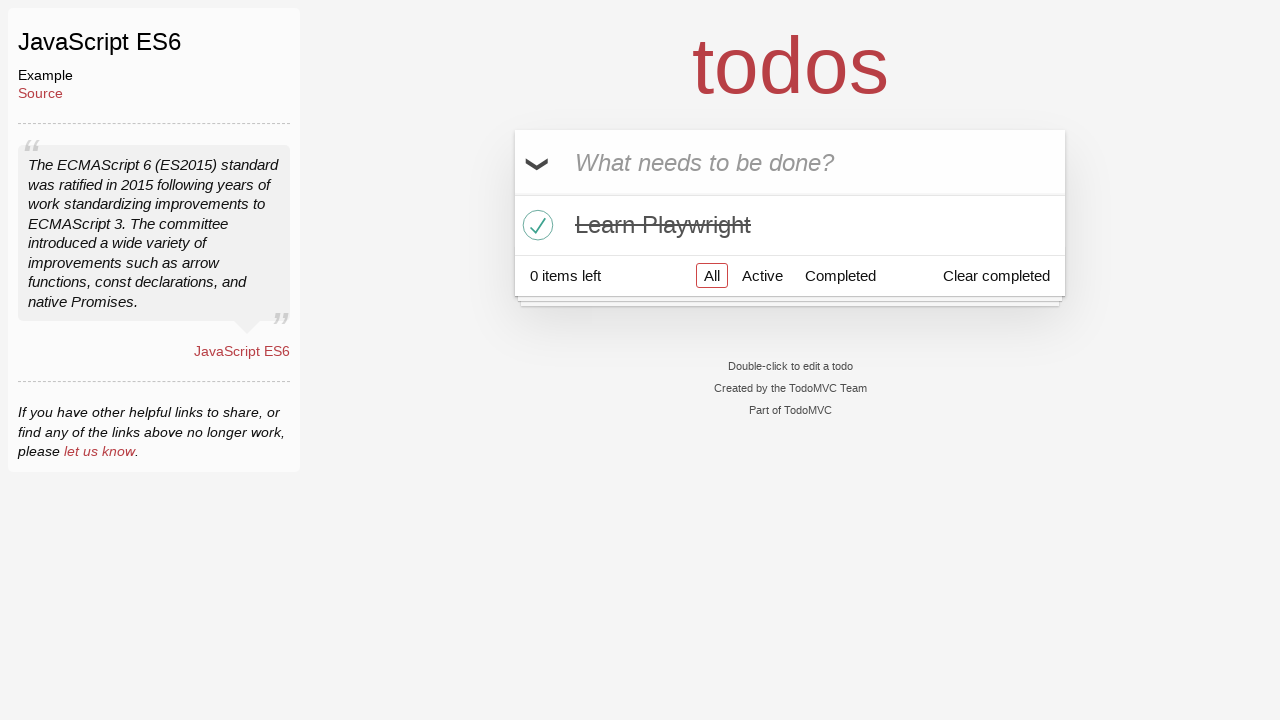

Clicked toggle-all checkbox using attribute selector at (512, 192) on [class="toggle-all"]
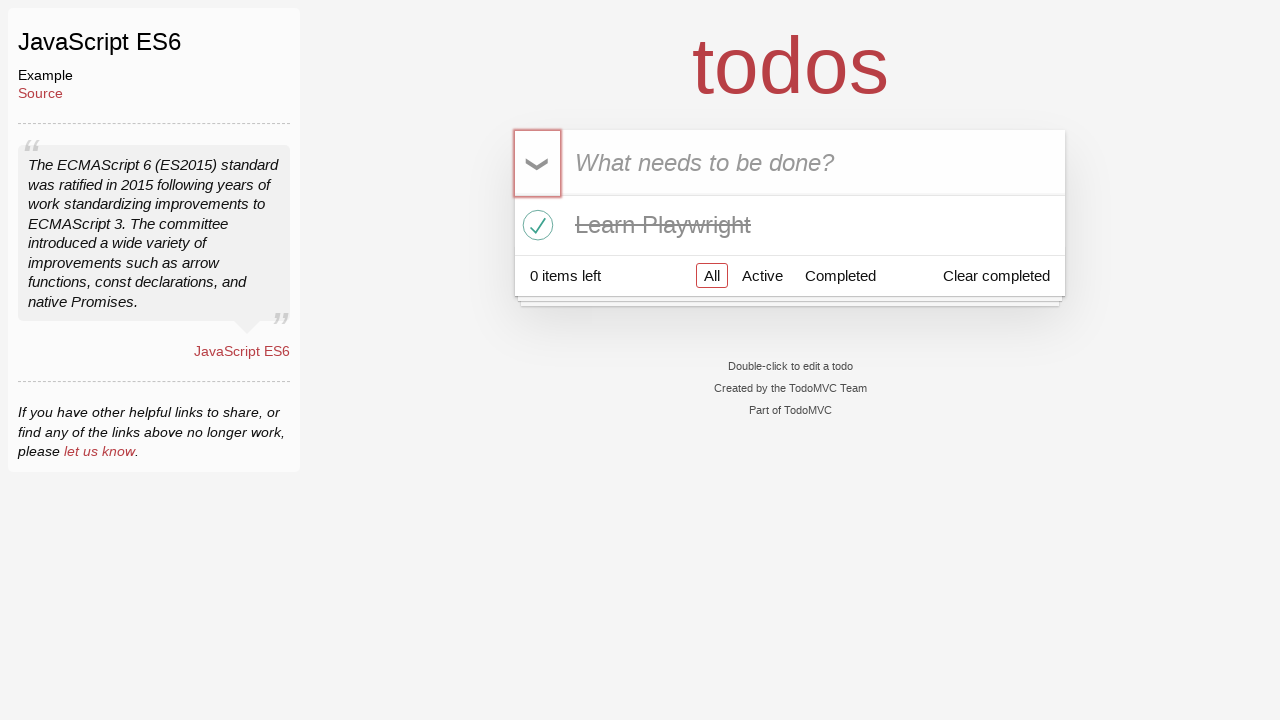

Clicked todo item containing 'Playwright' using combined selector at (790, 225) on .todo-list > li:has-text("Playwright")
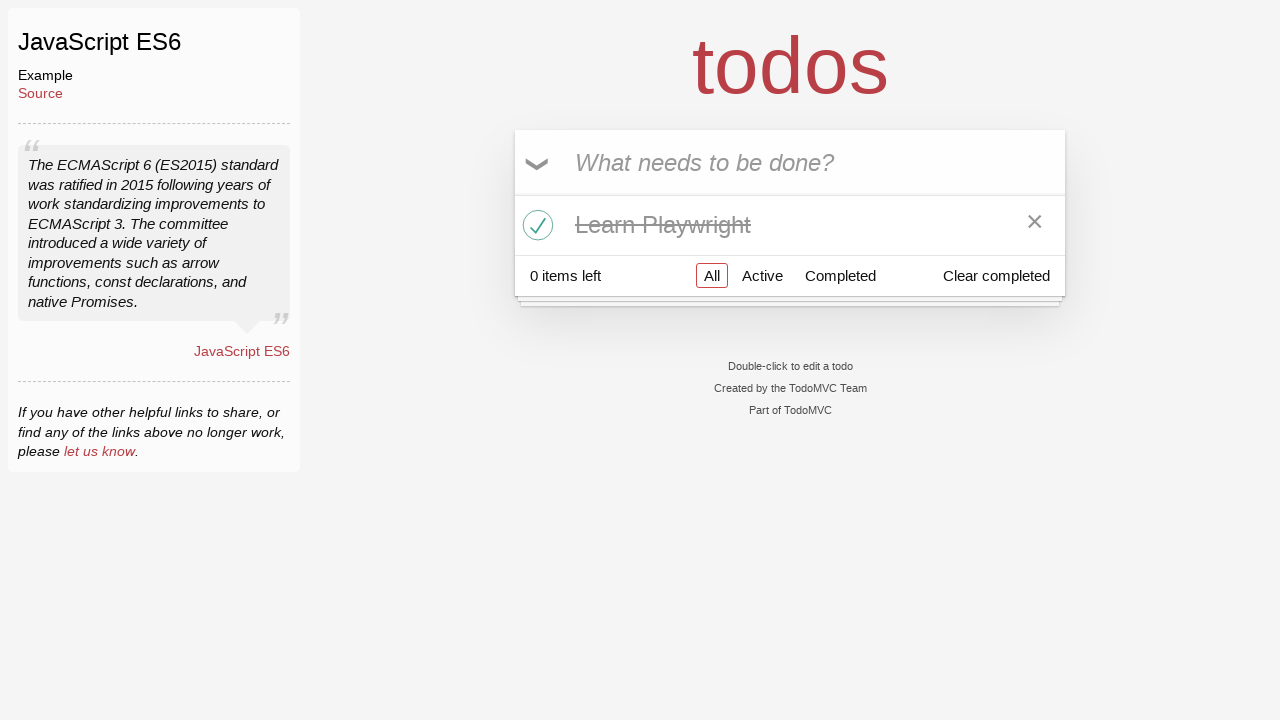

Clicked 'Completed' filter in footer using combined selector at (840, 275) on .todoapp .footer >> text=Completed
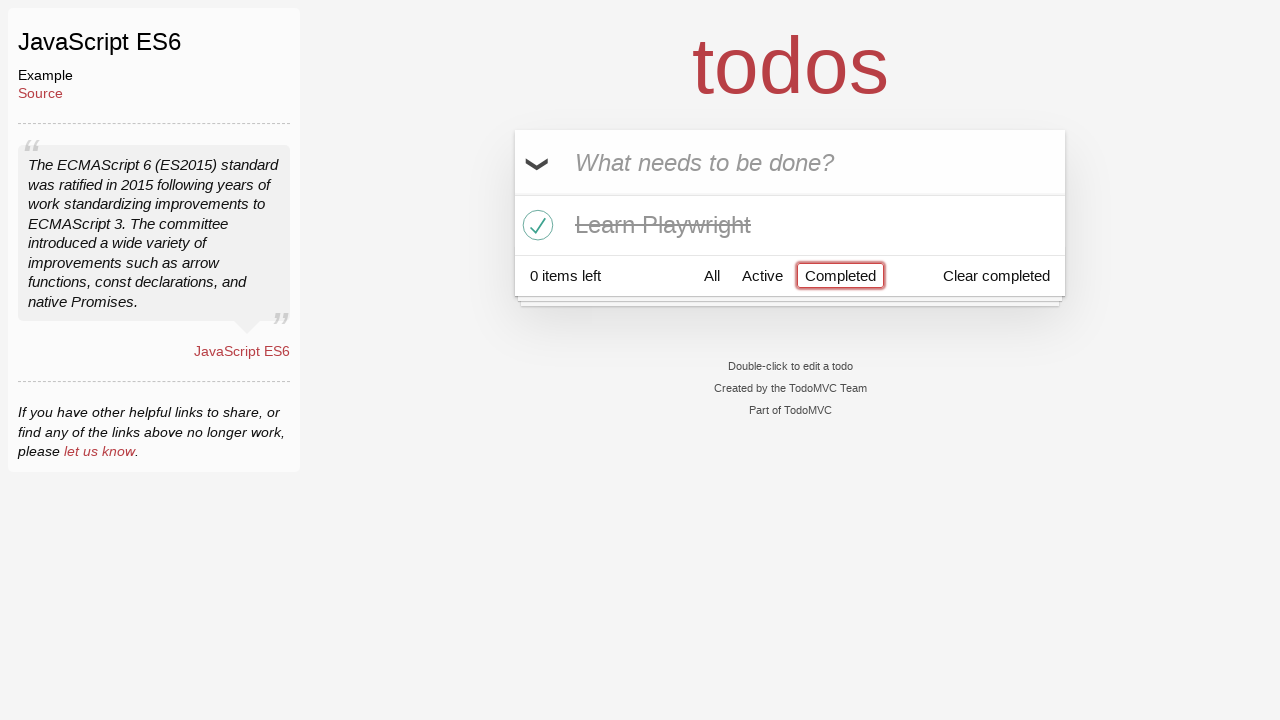

Clicked visible 'Completed' filter using visibility filter at (840, 275) on text=Completed >> visible=true
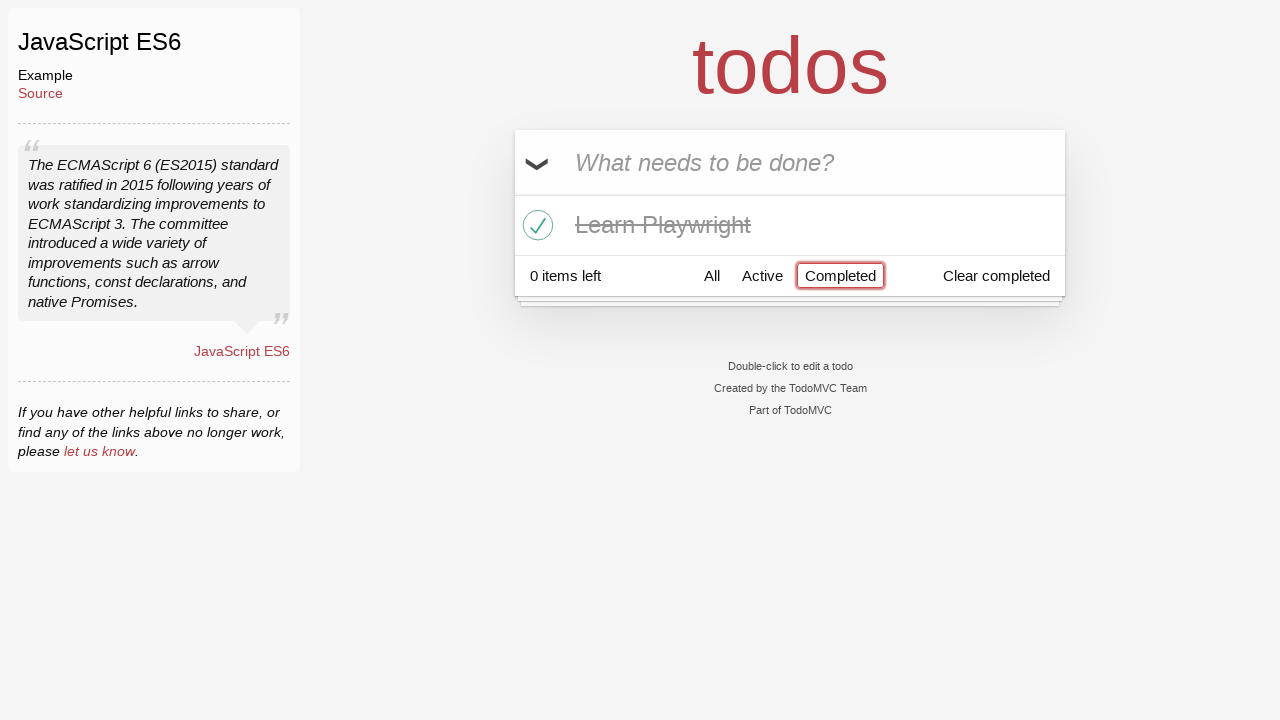

Clicked 'All' filter using XPath selector at (712, 275) on xpath=//html/body/section/footer/ul/li[1]/a
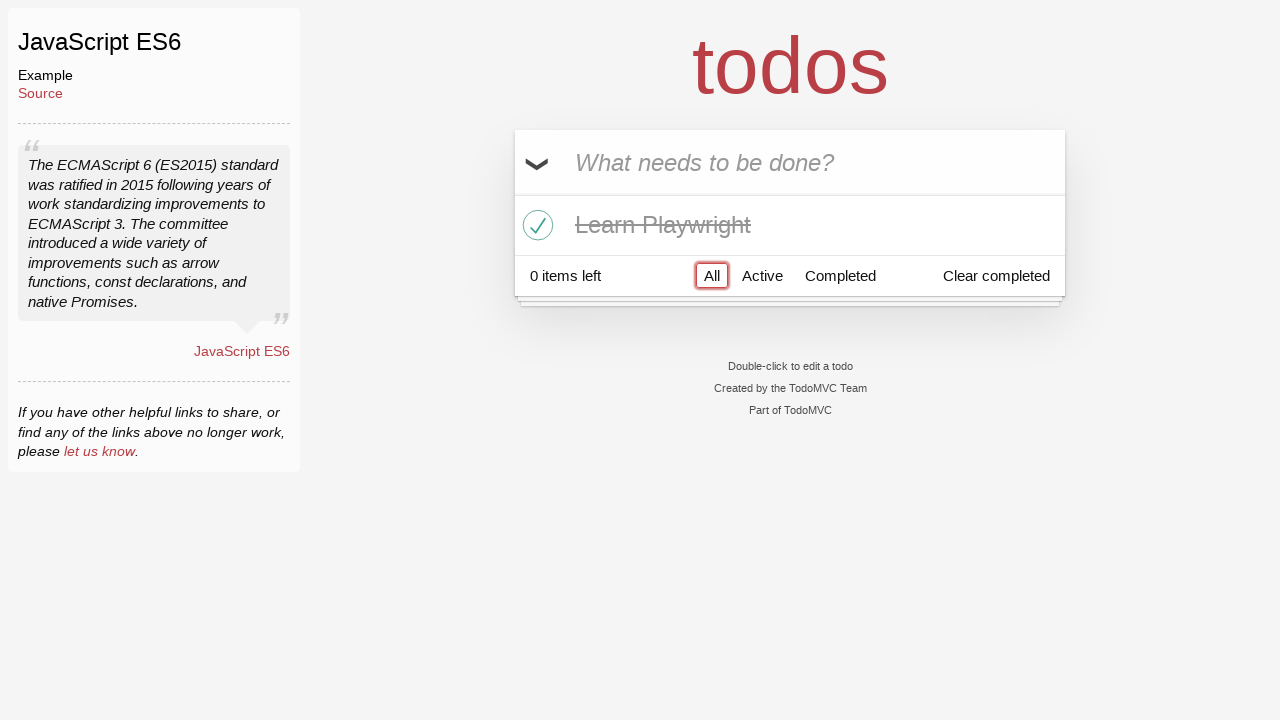

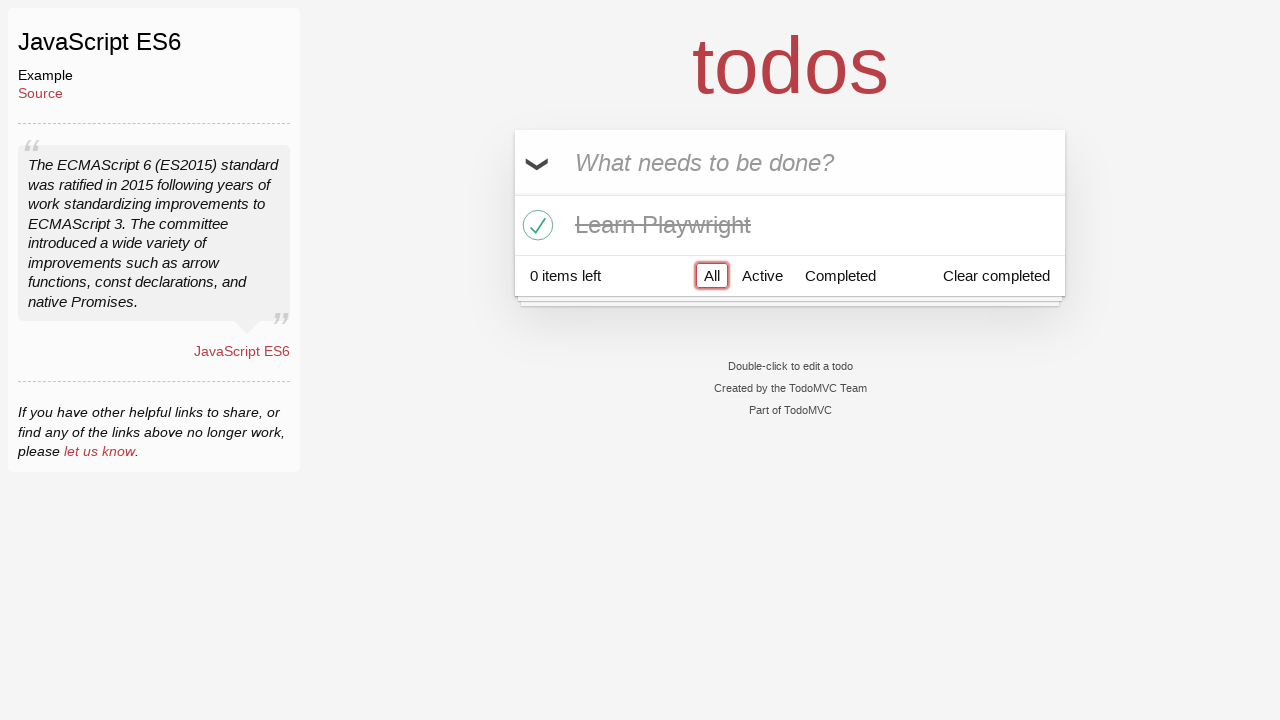